Tests the Privacy Policy page by clicking on the Privacy Policy link and then navigating through all menu links.

Starting URL: https://www.pranahwellbeing.com/

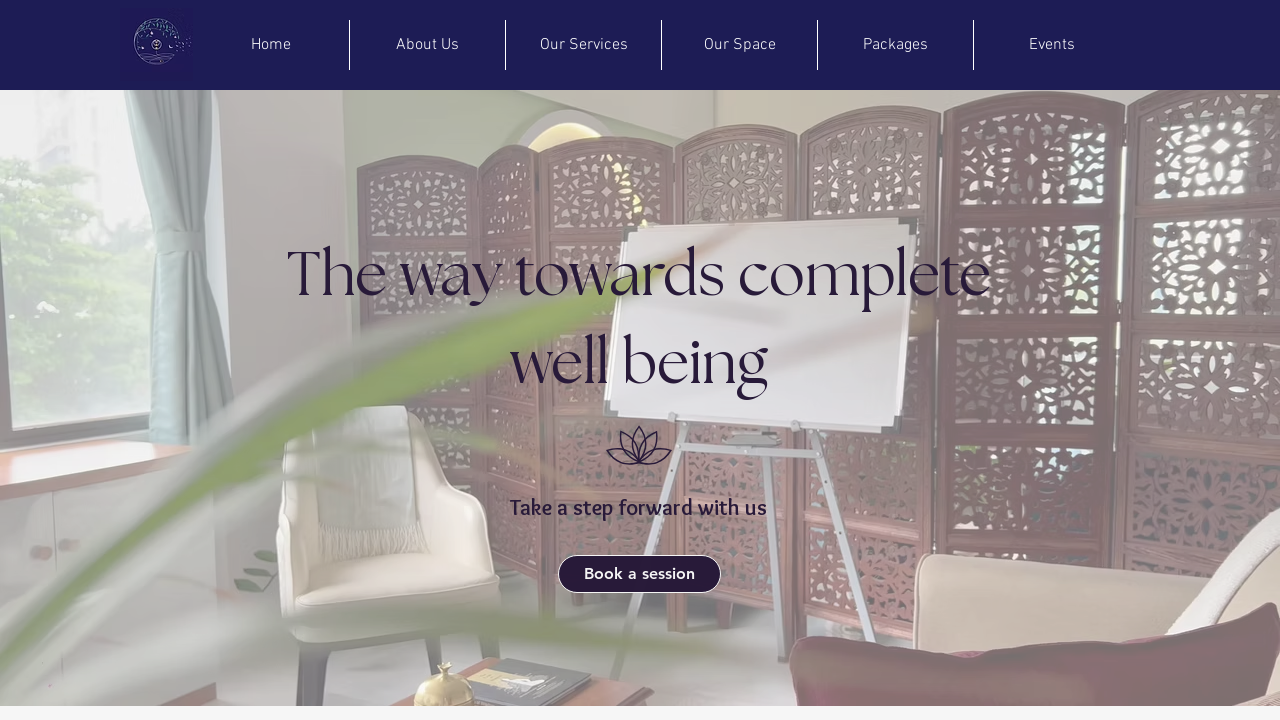

Navigated to Pranah Wellbeing homepage
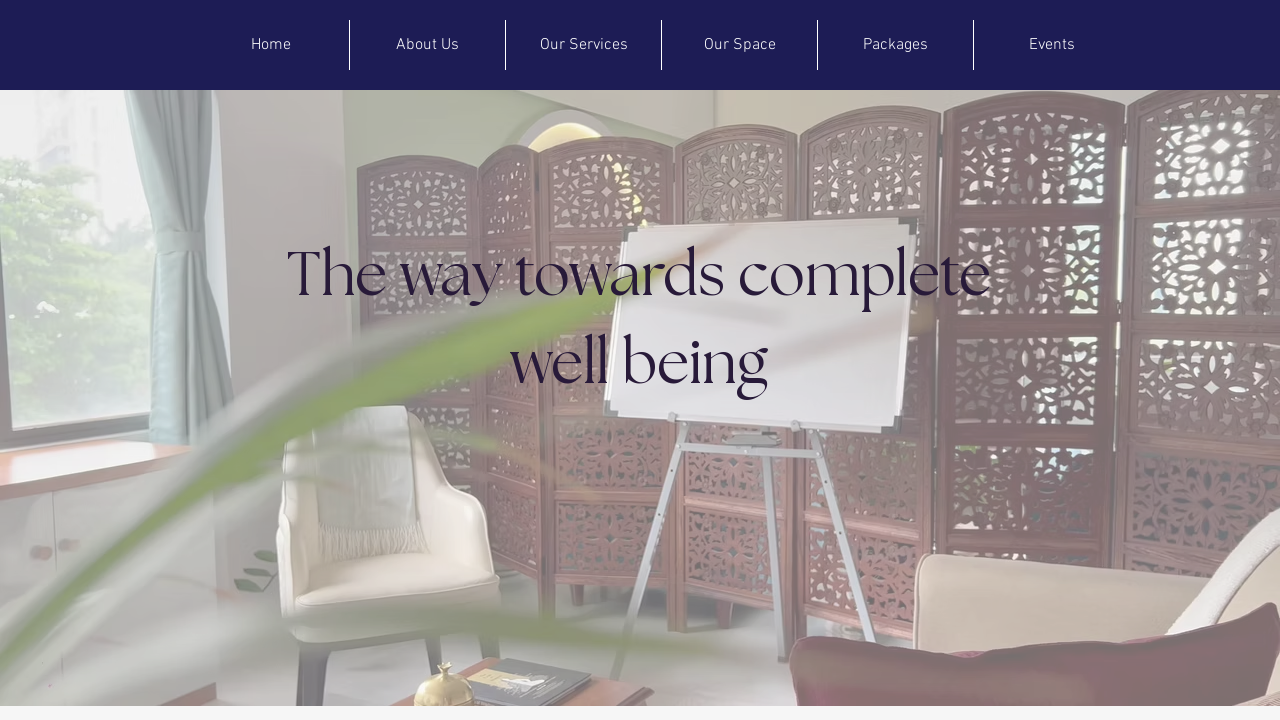

Clicked on Privacy Policy link at (436, 555) on text=Privacy Policy
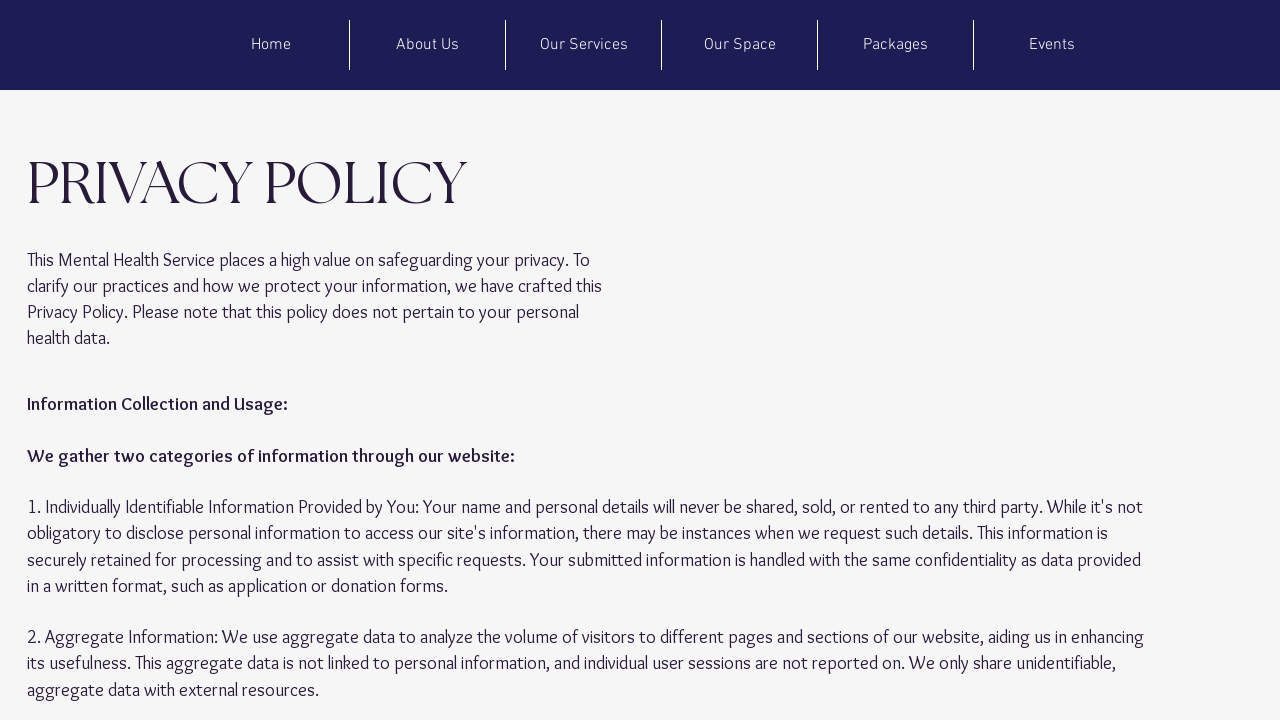

Clicked on Home menu link at (270, 45) on text=Home
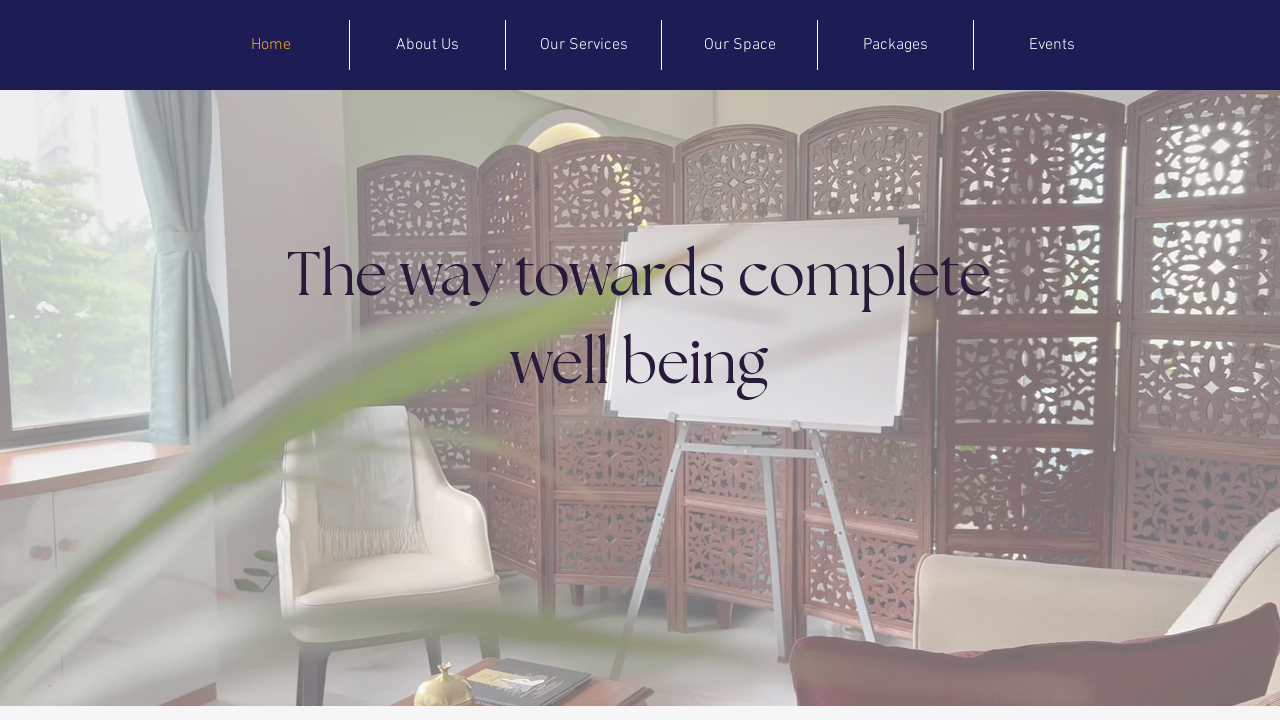

Clicked on About Us menu link at (428, 45) on text=About Us
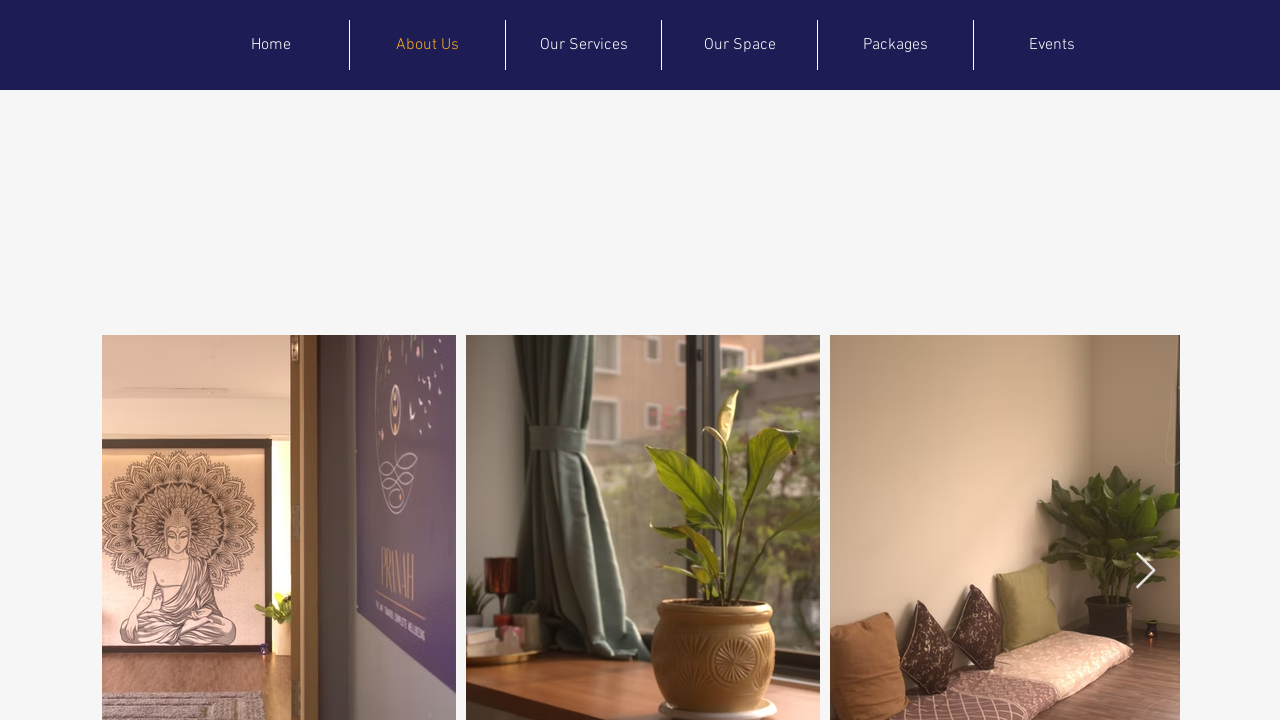

Clicked on Our Services menu link at (584, 45) on text=Our Services
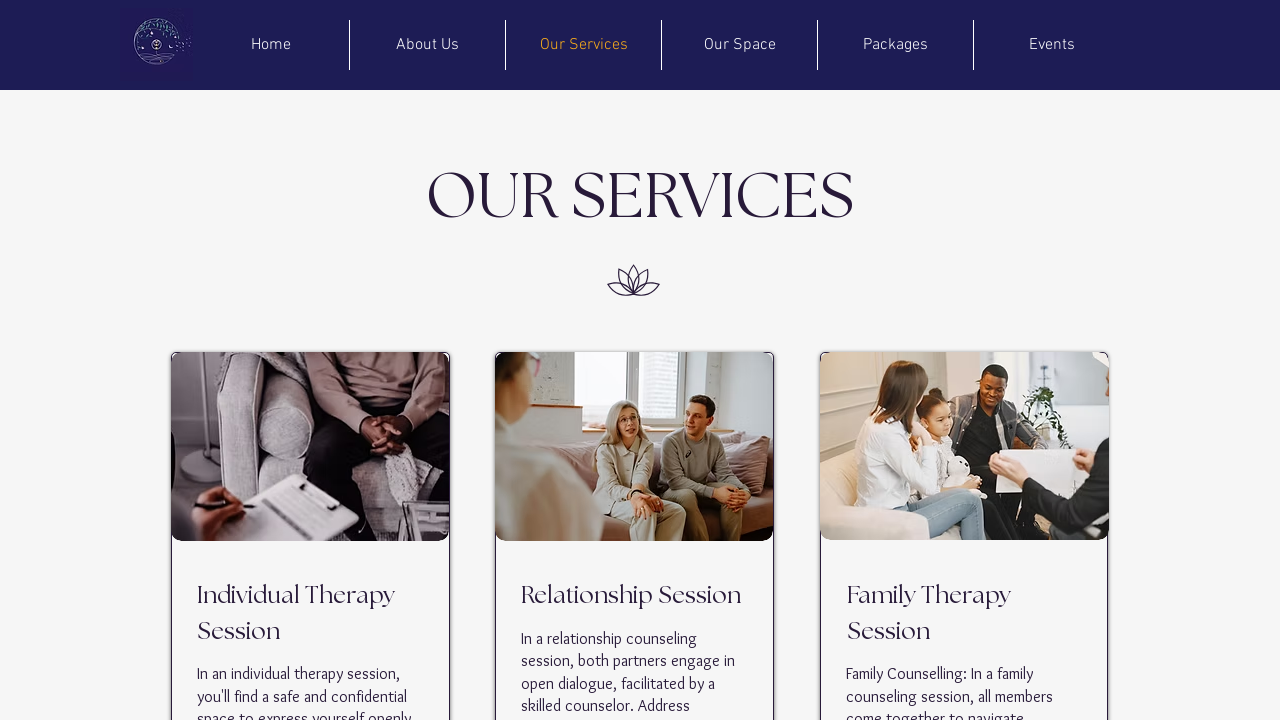

Clicked on Book our Space menu link at (445, 408) on text=Book our Space
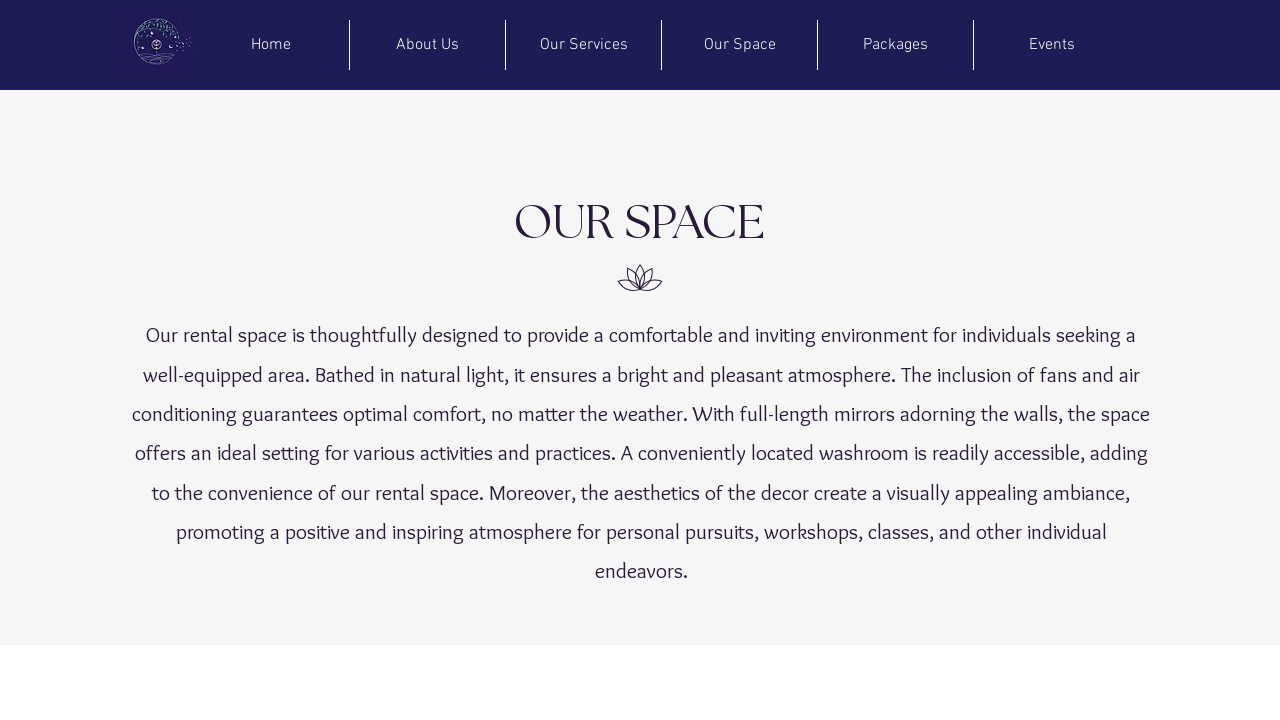

Clicked on Events & Workshops menu link at (464, 445) on text=Events & Workshops
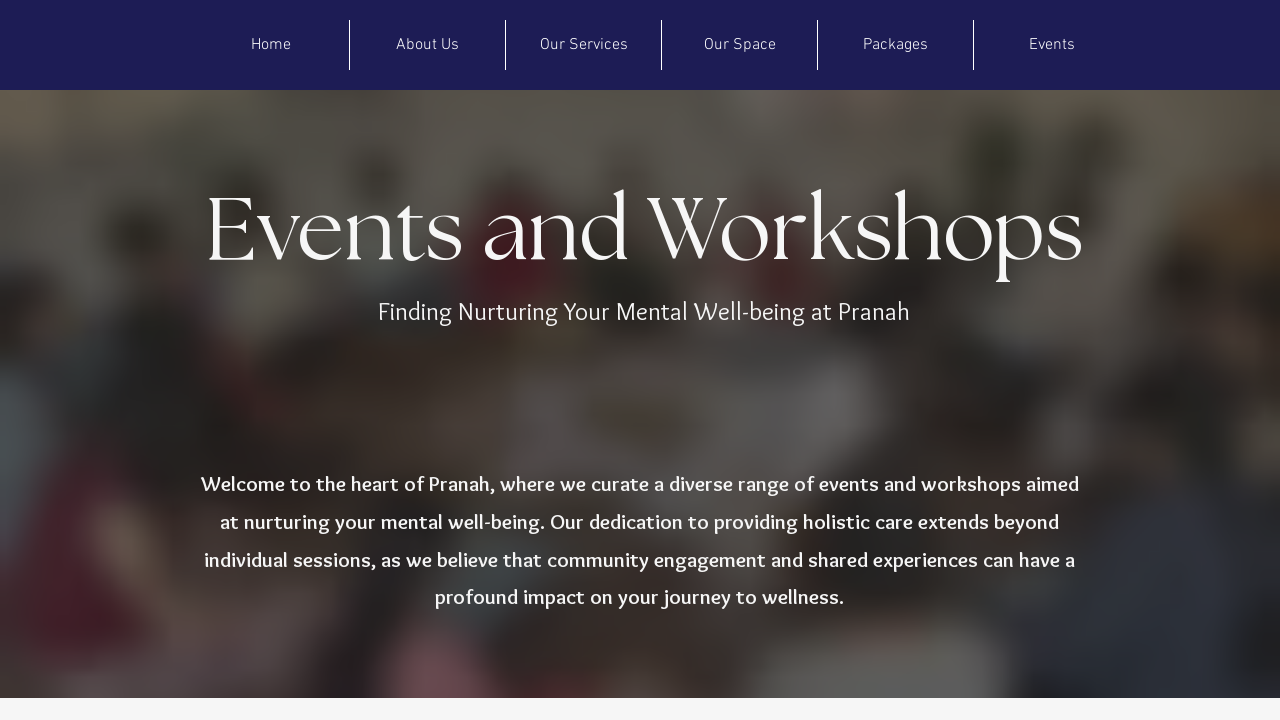

Clicked on Instagram social media link at (1018, 406) on text=Instagram
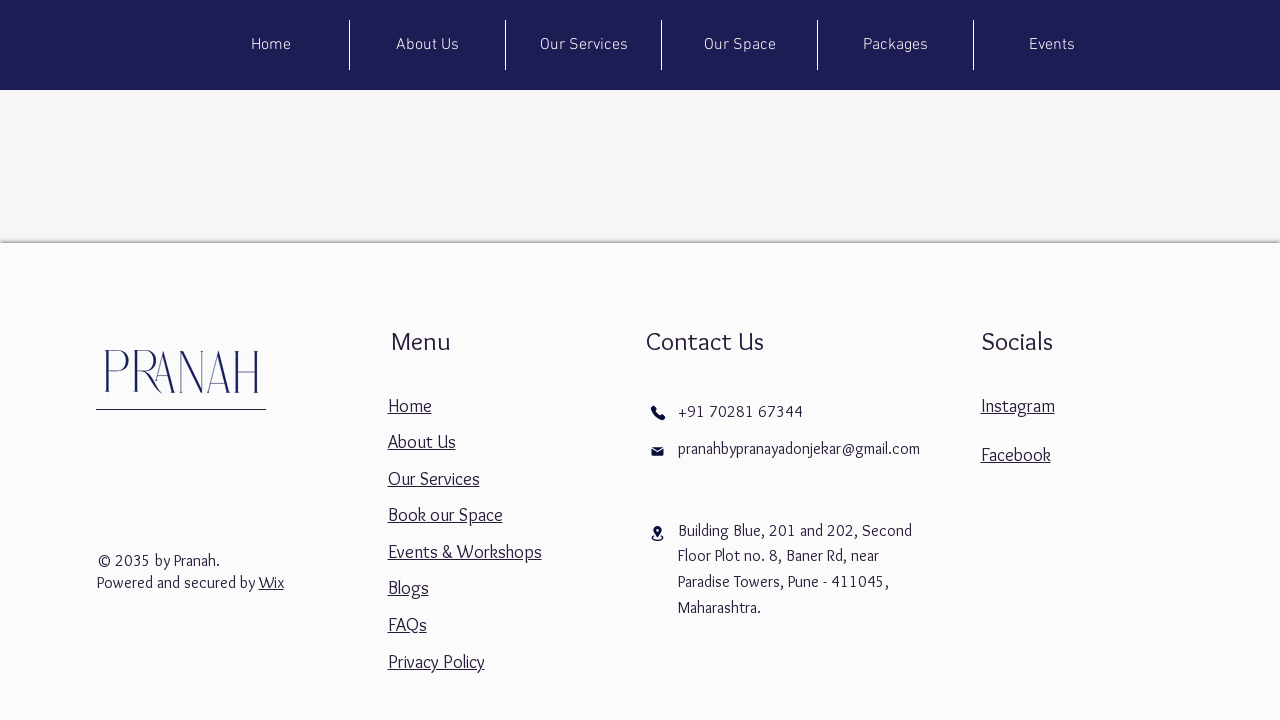

Clicked on Facebook social media link at (1016, 455) on text=Facebook
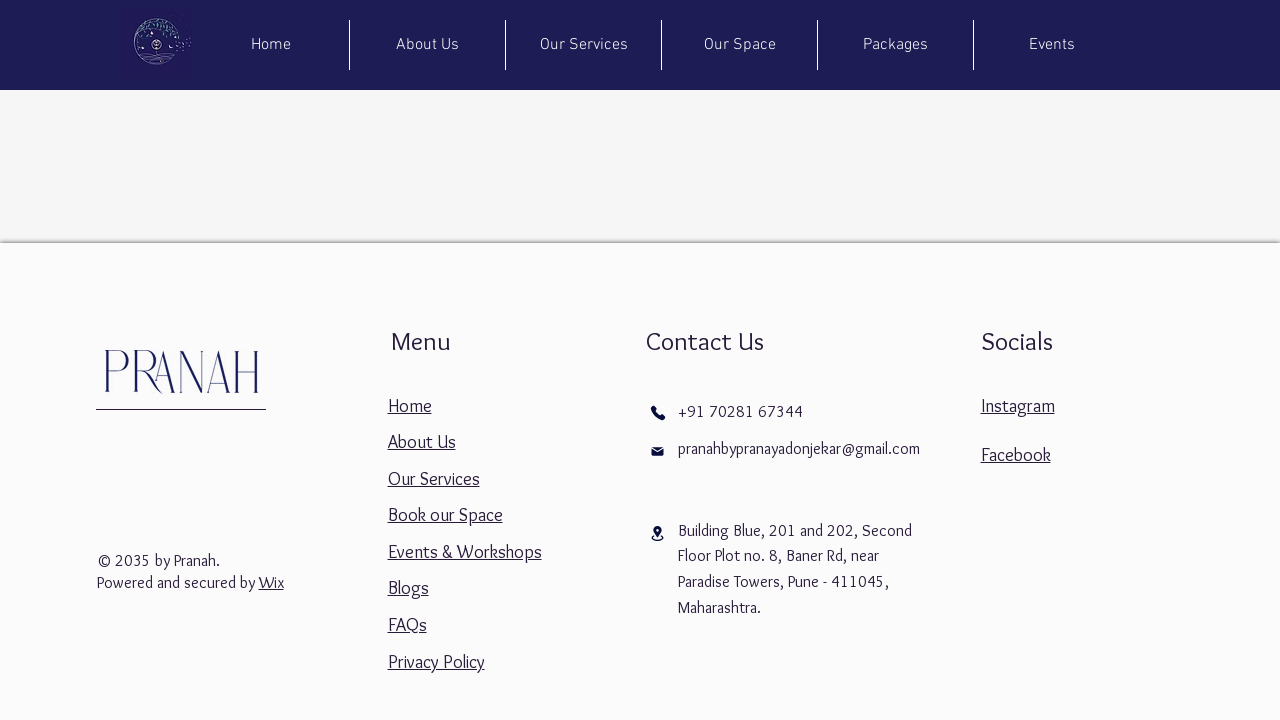

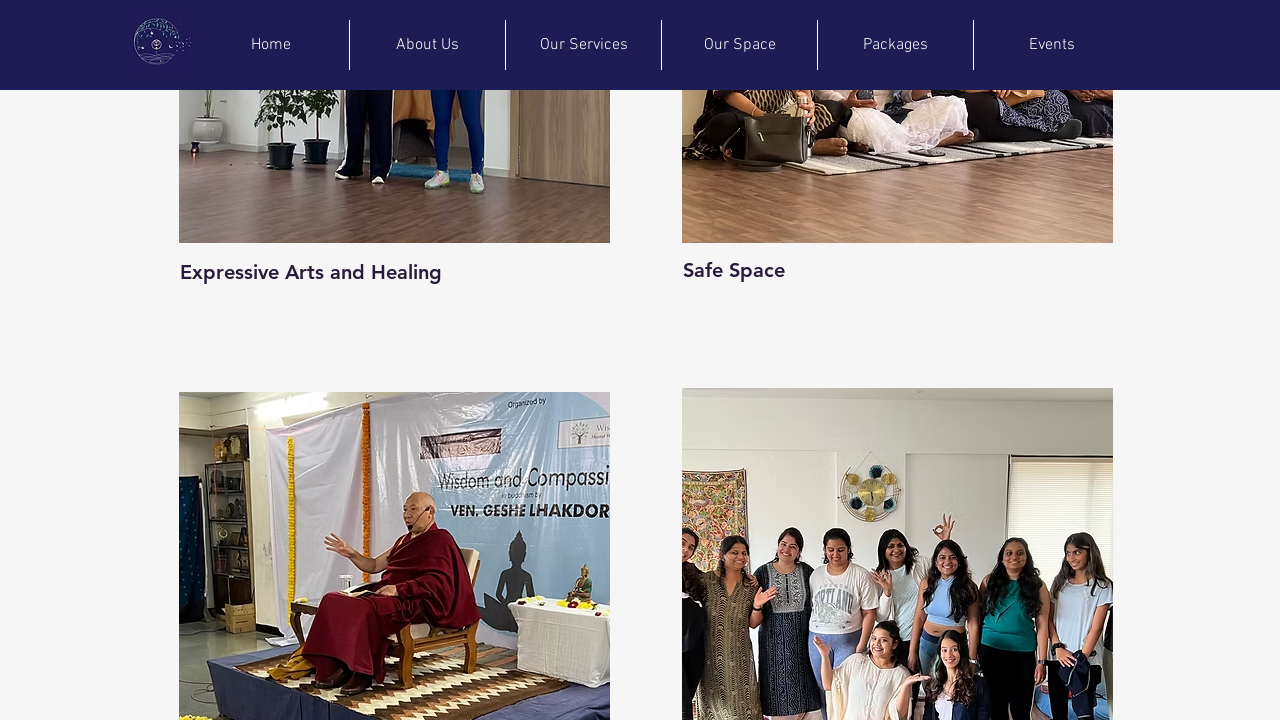